Tests a collapsible div interaction by clicking on a header to expand content, then clicking on a revealed link to navigate to another page

Starting URL: https://eviltester.github.io/synchole/collapseable.html

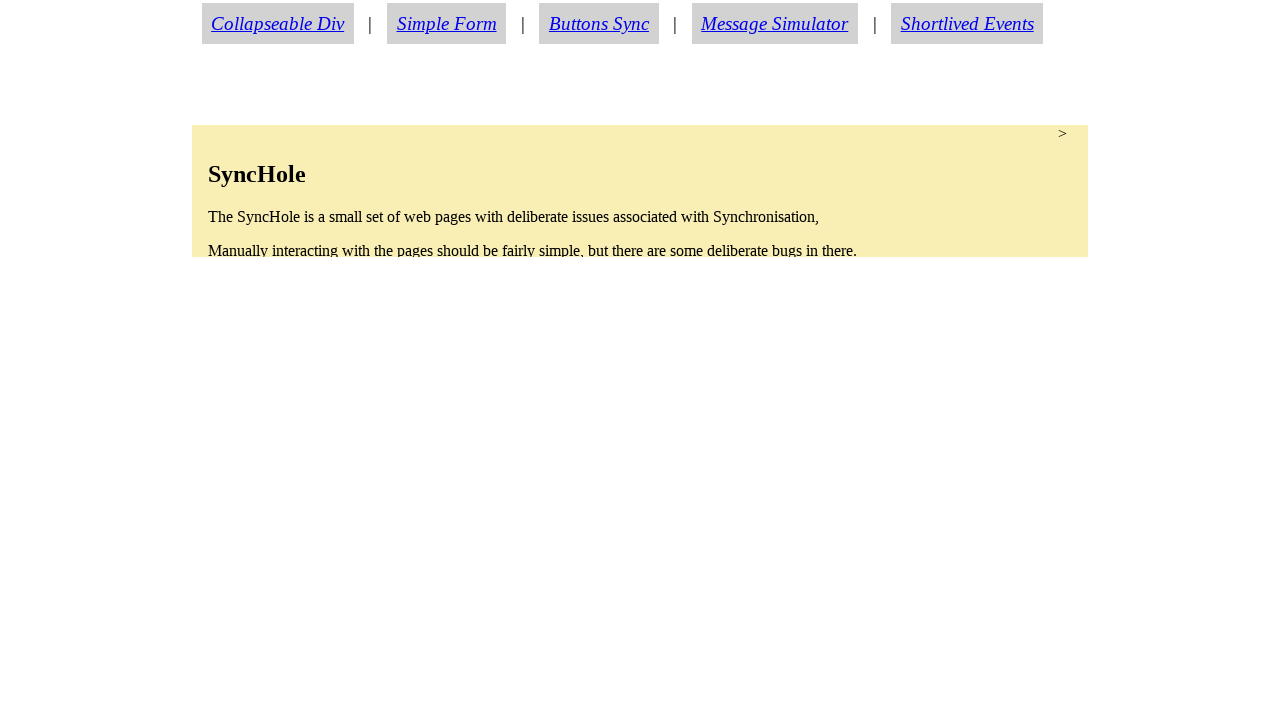

Navigated to collapsible div test page
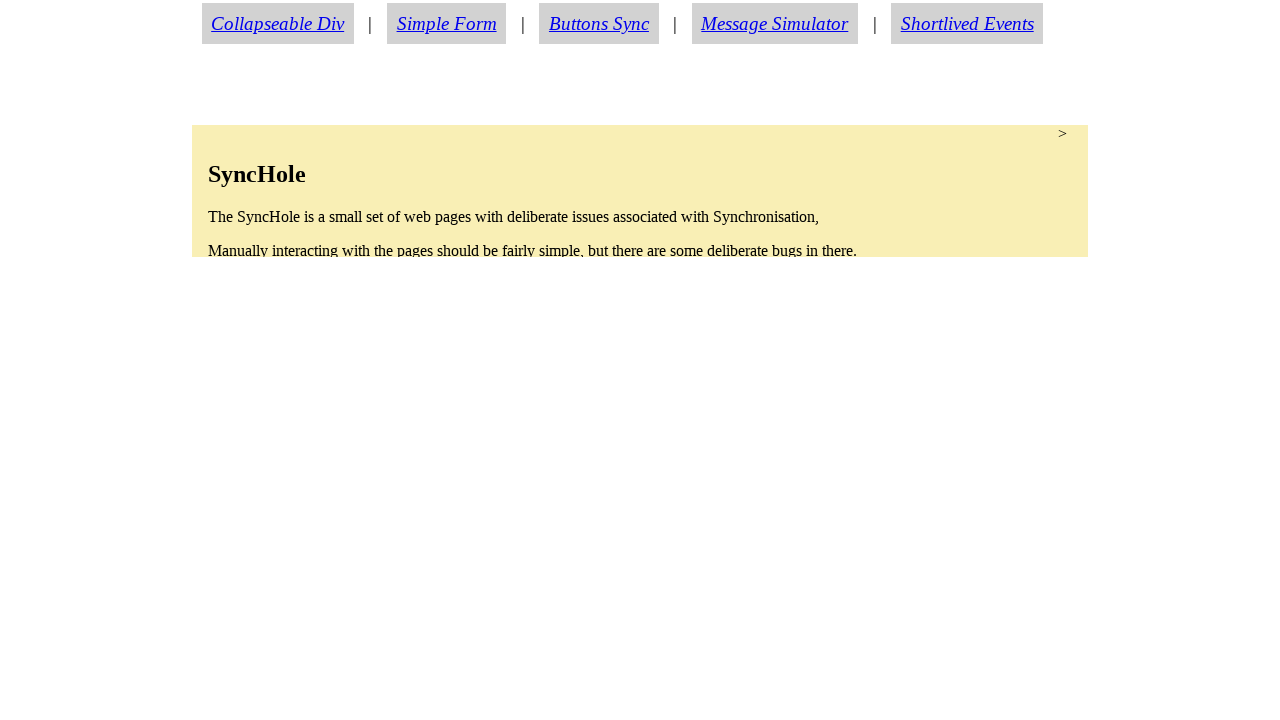

Clicked h2 header to expand collapsible section at (640, 174) on h2
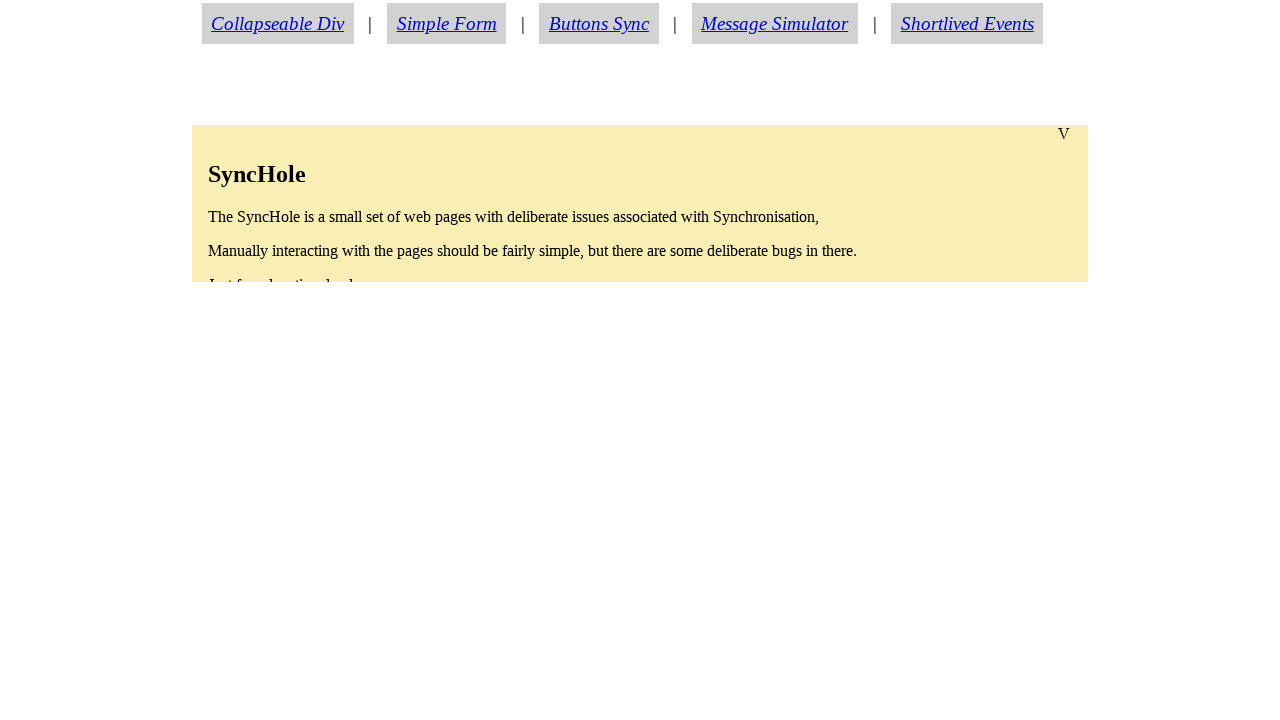

Waited for 'About The SyncHole' link to become visible
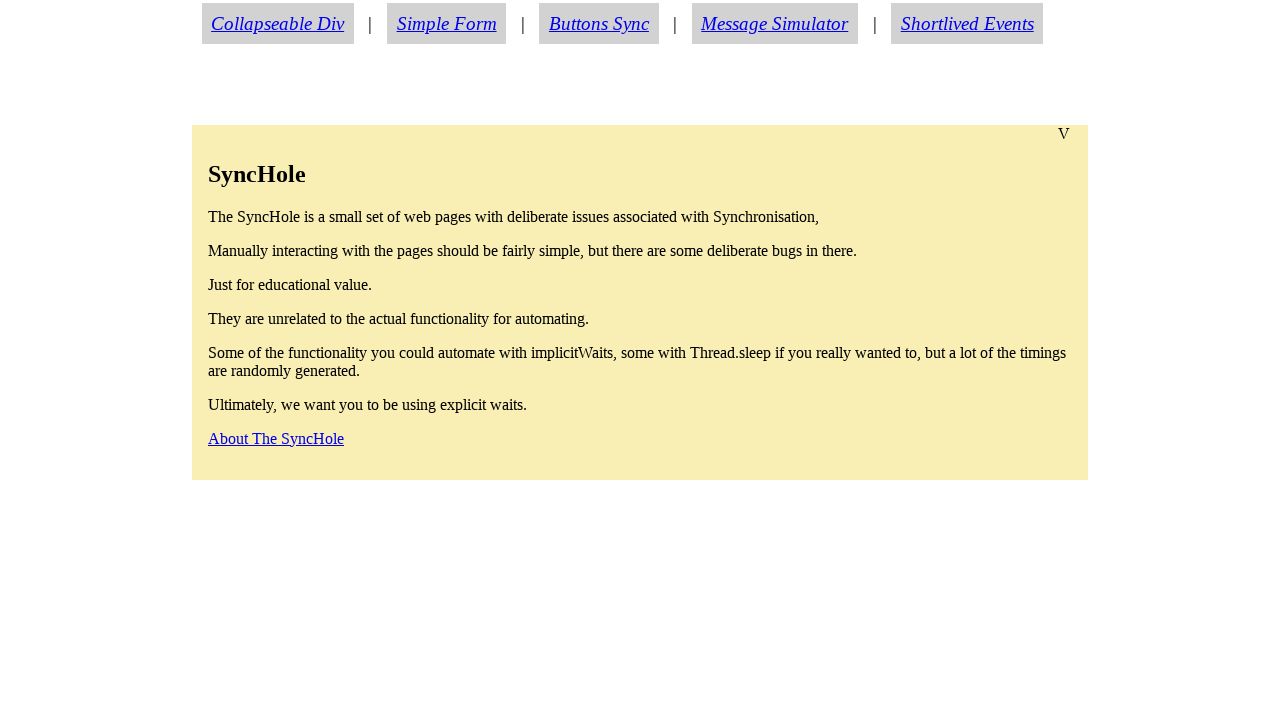

Clicked 'About The SyncHole' link at (276, 438) on a:has-text('About The SyncHole')
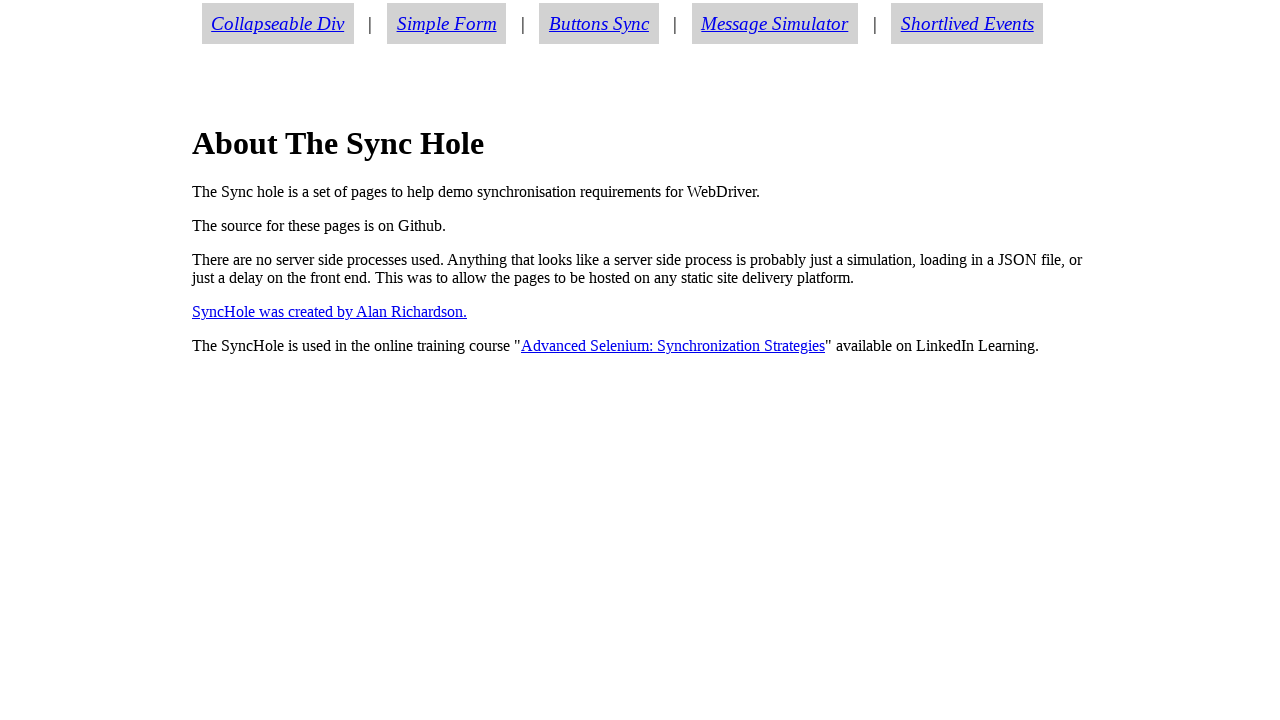

Verified navigation to about.html page
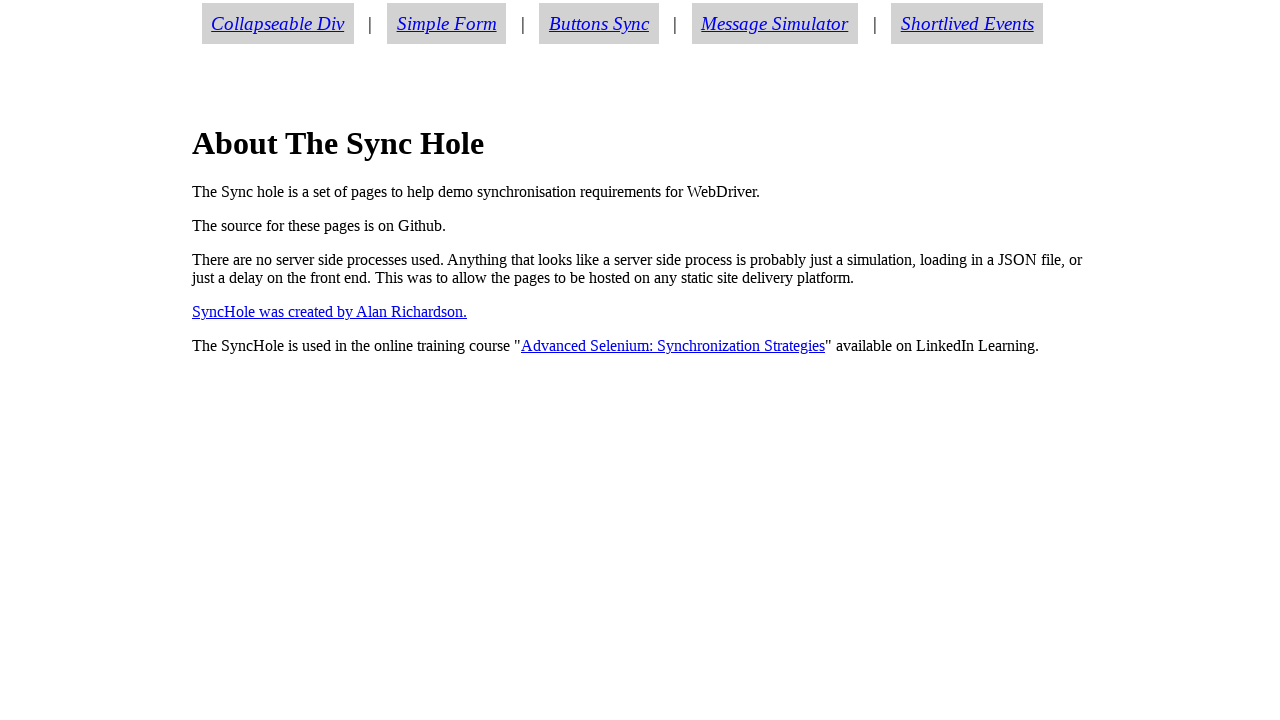

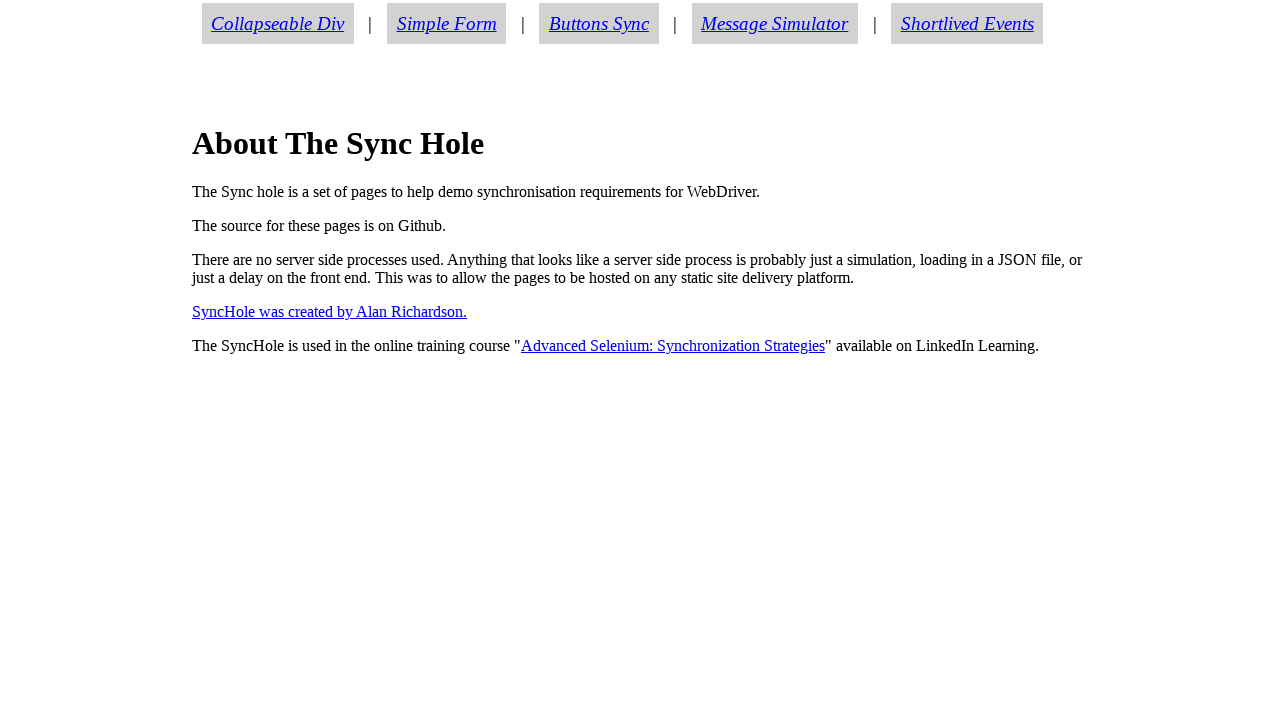